Tests filtering to display only active (non-completed) todo items

Starting URL: https://demo.playwright.dev/todomvc

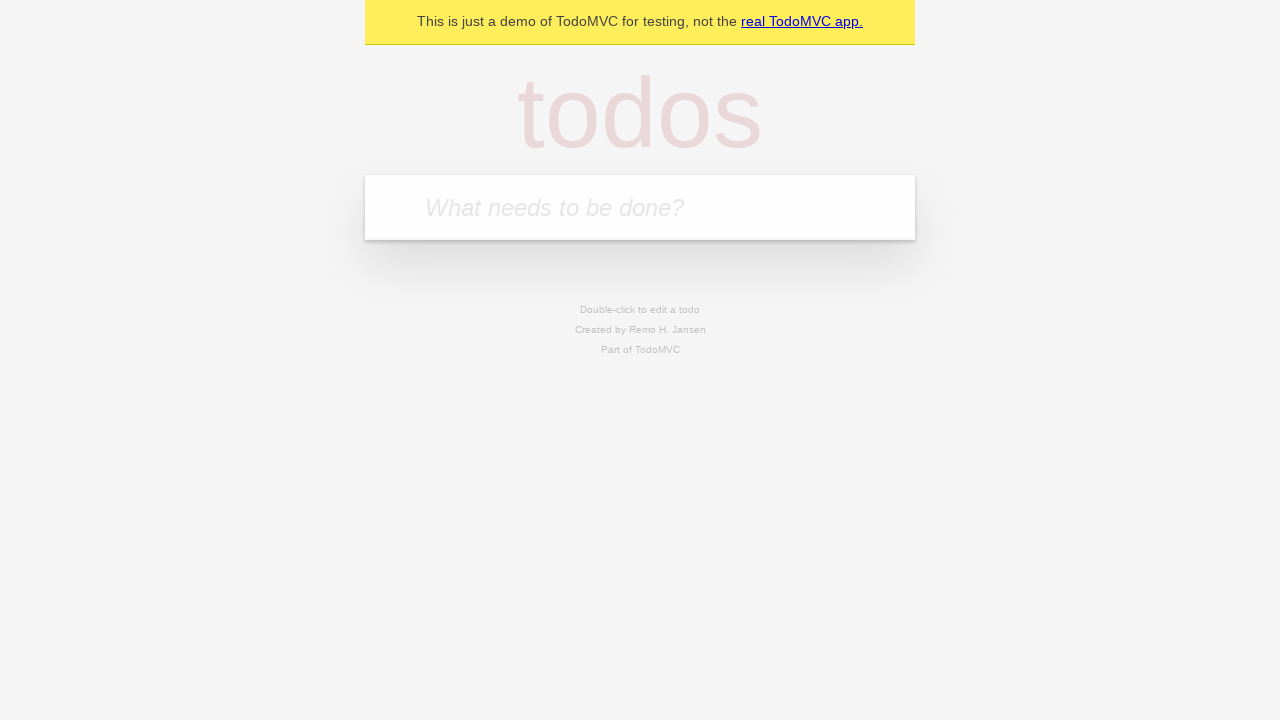

Filled todo input with 'buy some cheese' on internal:attr=[placeholder="What needs to be done?"i]
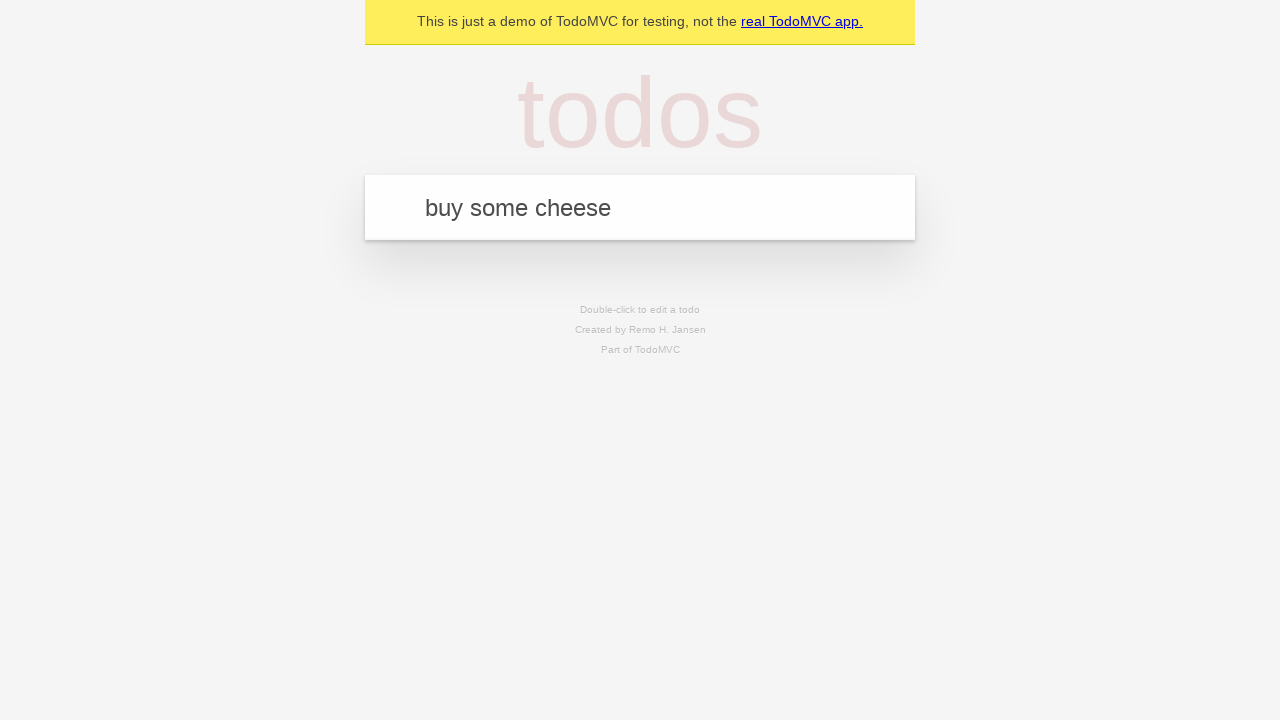

Pressed Enter to add first todo item on internal:attr=[placeholder="What needs to be done?"i]
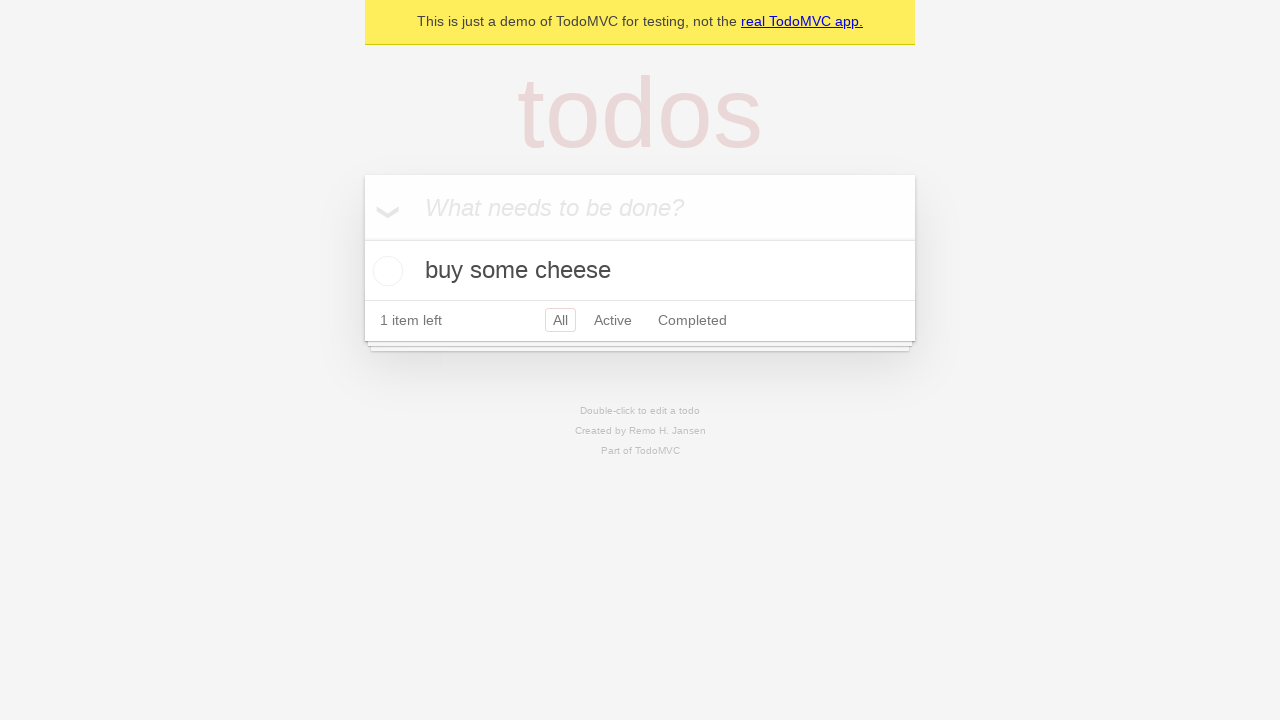

Filled todo input with 'feed the cat' on internal:attr=[placeholder="What needs to be done?"i]
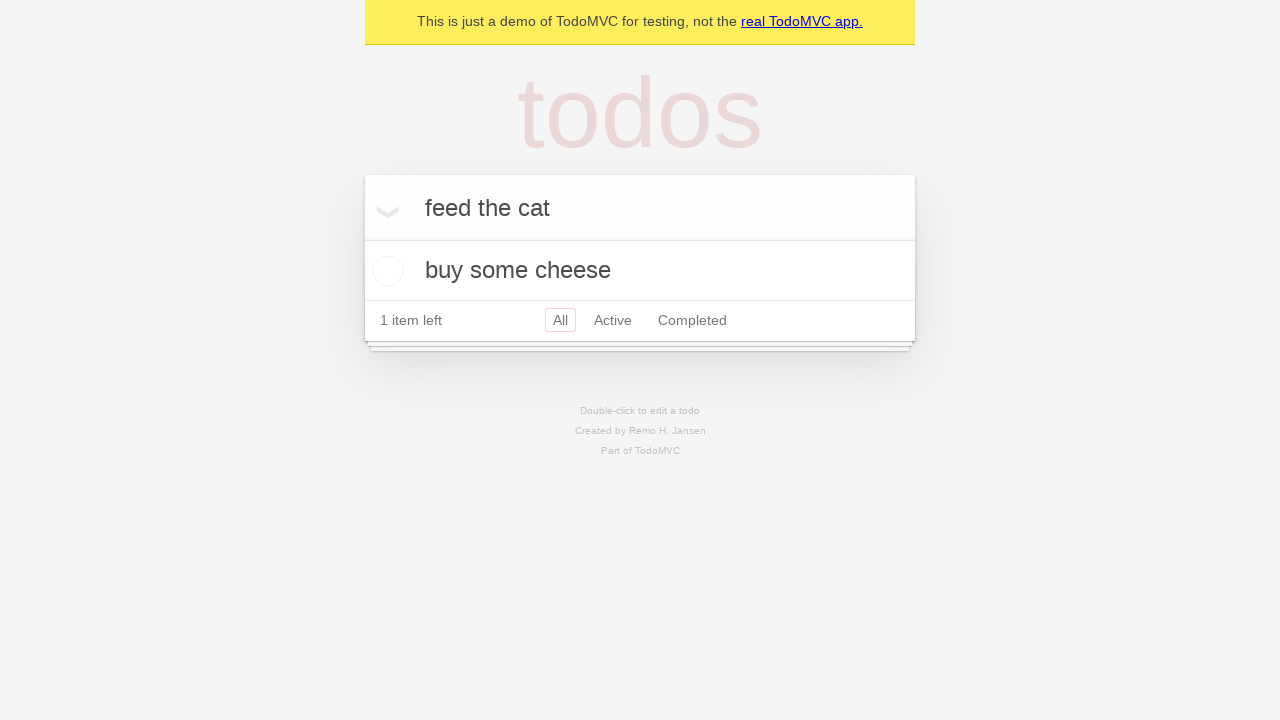

Pressed Enter to add second todo item on internal:attr=[placeholder="What needs to be done?"i]
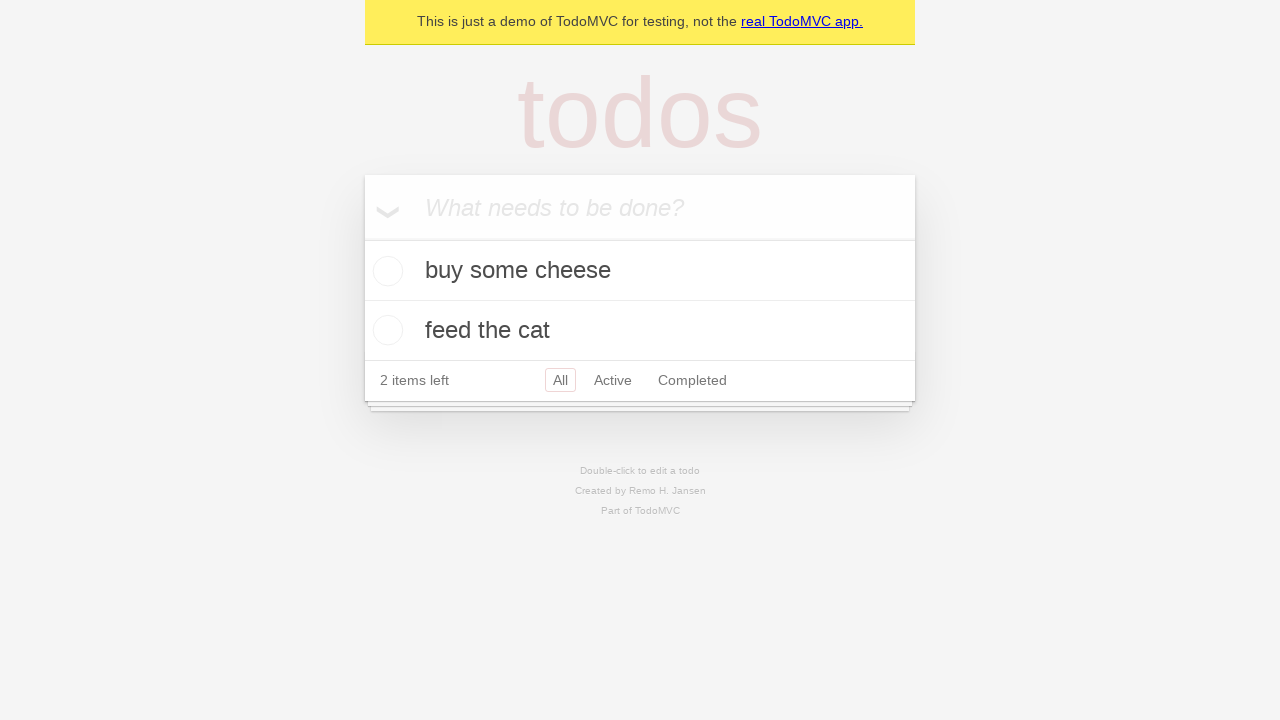

Filled todo input with 'book a doctors appointment' on internal:attr=[placeholder="What needs to be done?"i]
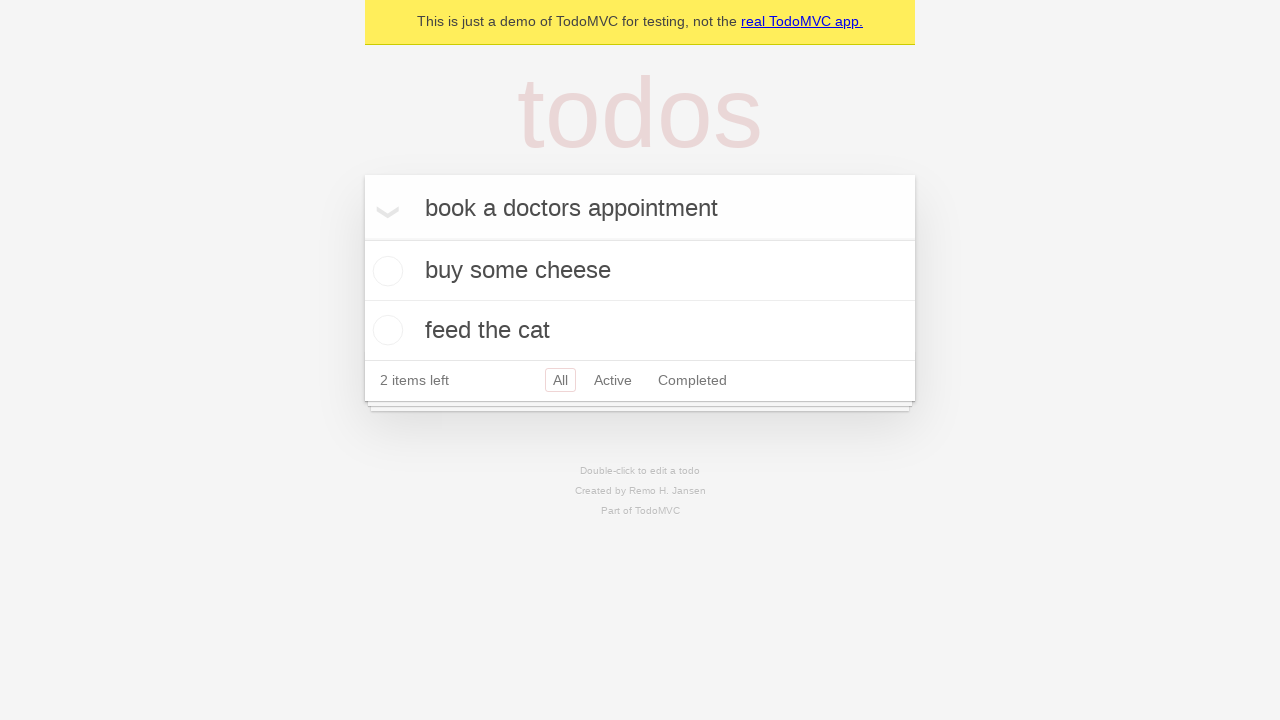

Pressed Enter to add third todo item on internal:attr=[placeholder="What needs to be done?"i]
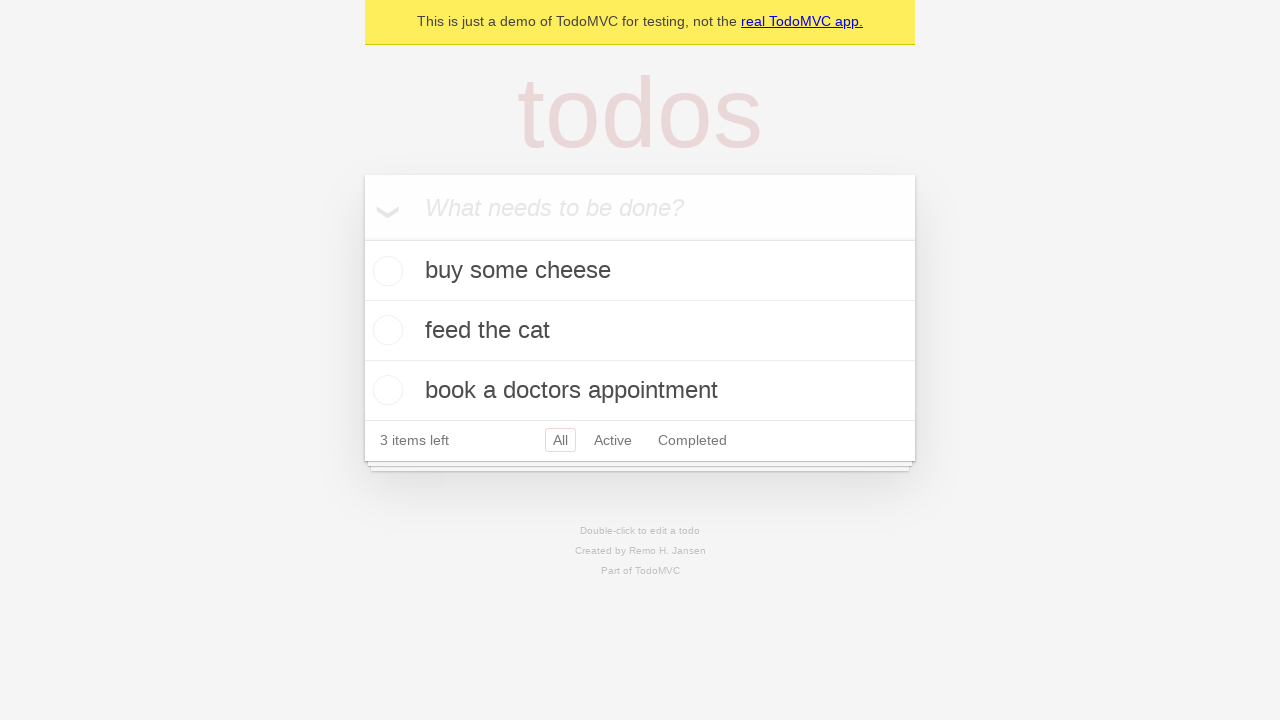

Checked the second todo item 'feed the cat' at (385, 330) on internal:testid=[data-testid="todo-item"s] >> nth=1 >> internal:role=checkbox
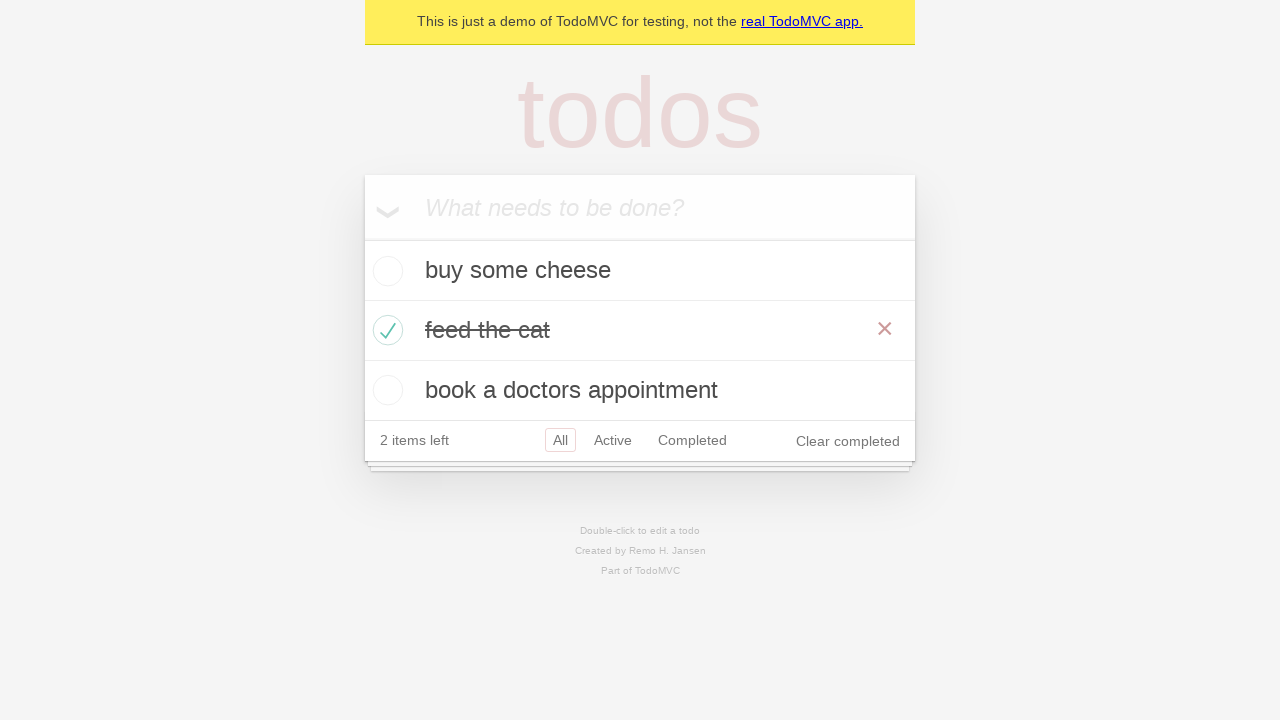

Clicked Active filter link to display only active todo items at (613, 440) on internal:role=link[name="Active"i]
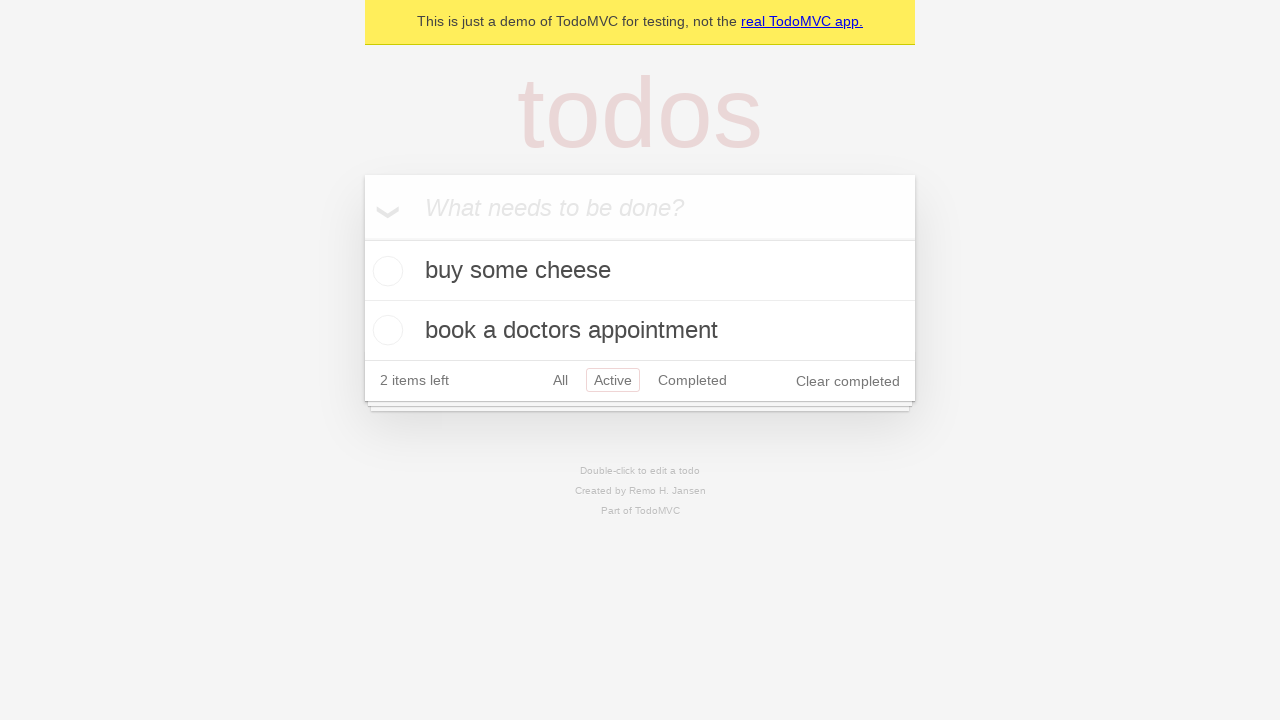

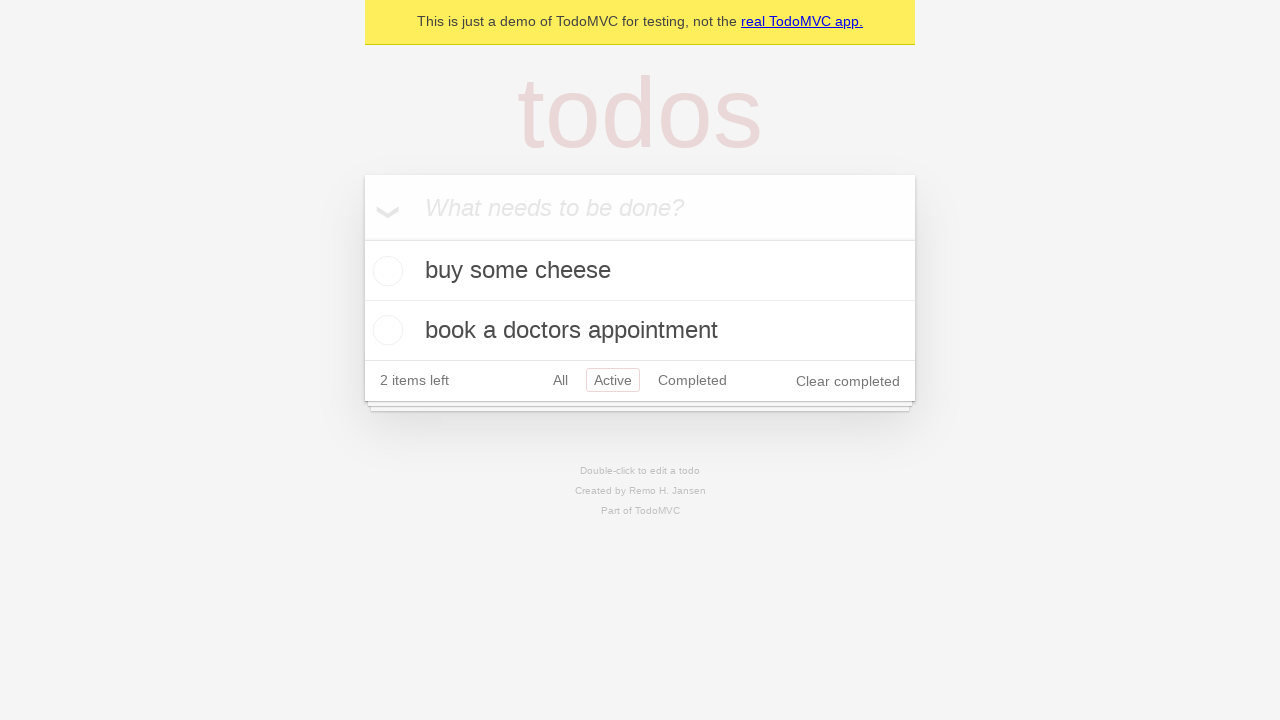